Tests file upload functionality by selecting a file and clicking the upload button, then verifying the success message

Starting URL: https://the-internet.herokuapp.com/upload

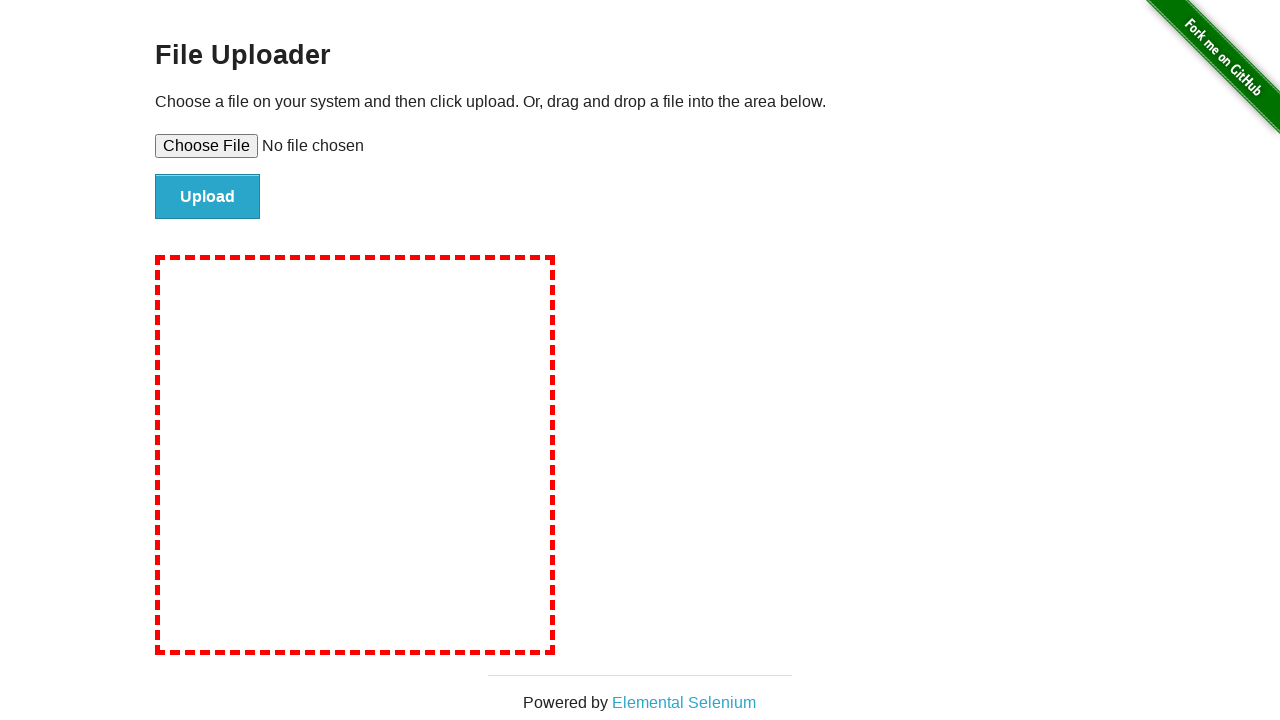

Created temporary test file for upload
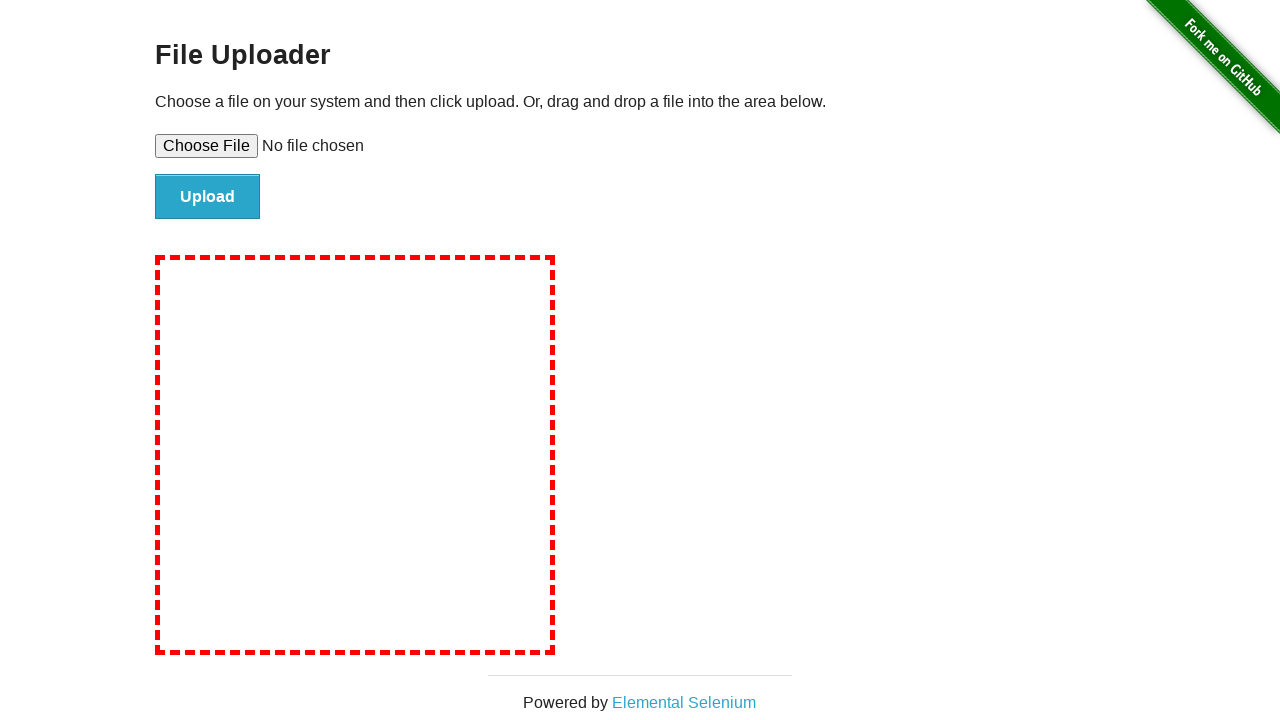

Selected test file for upload
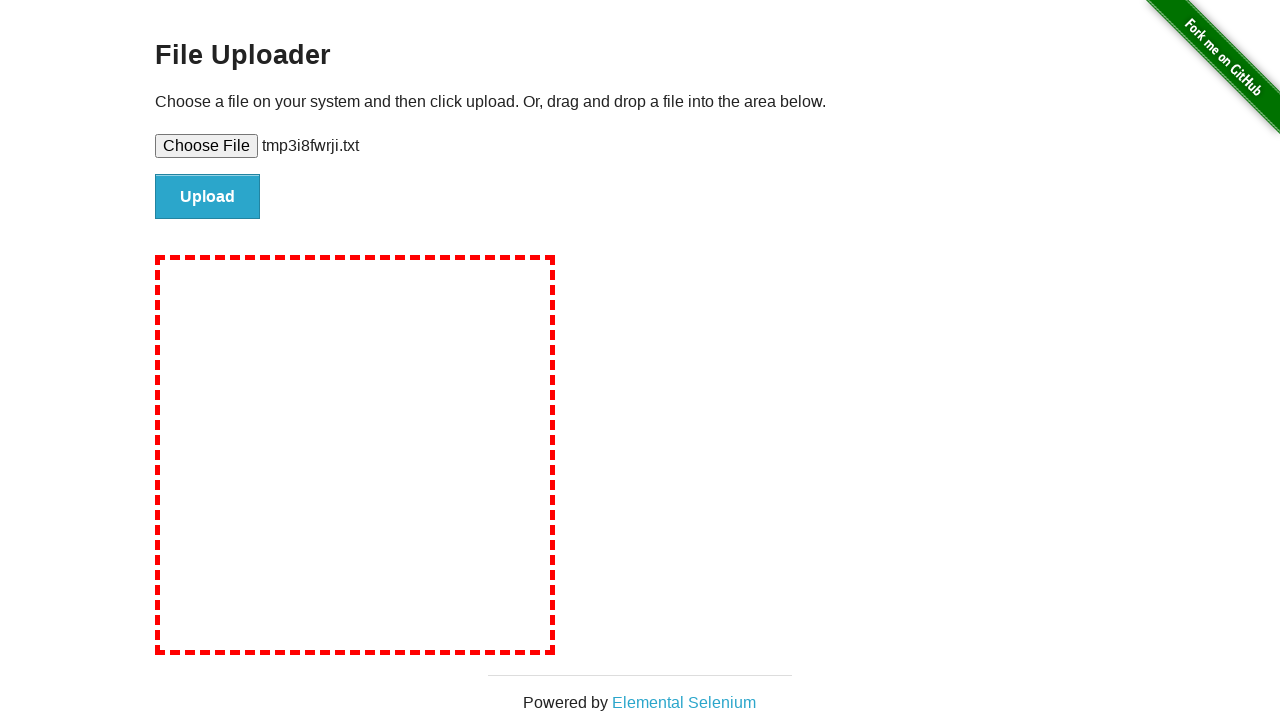

Clicked upload button to submit file at (208, 197) on #file-submit
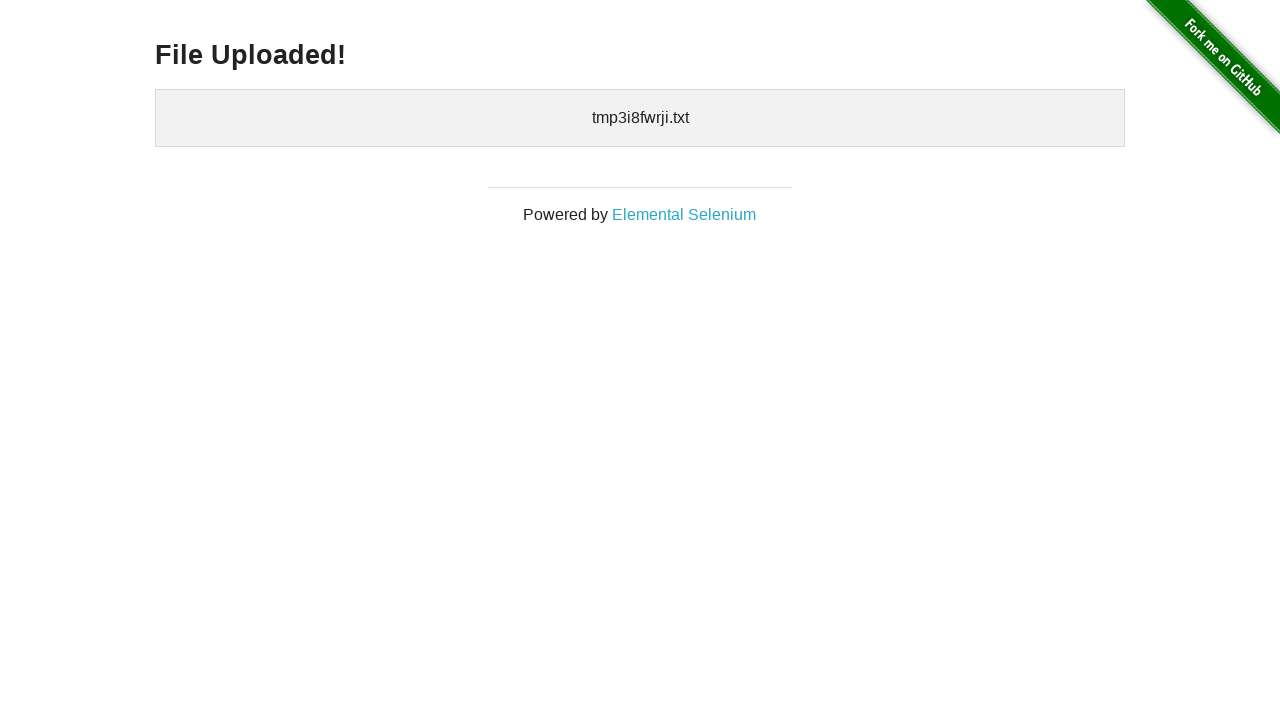

File upload success message appeared
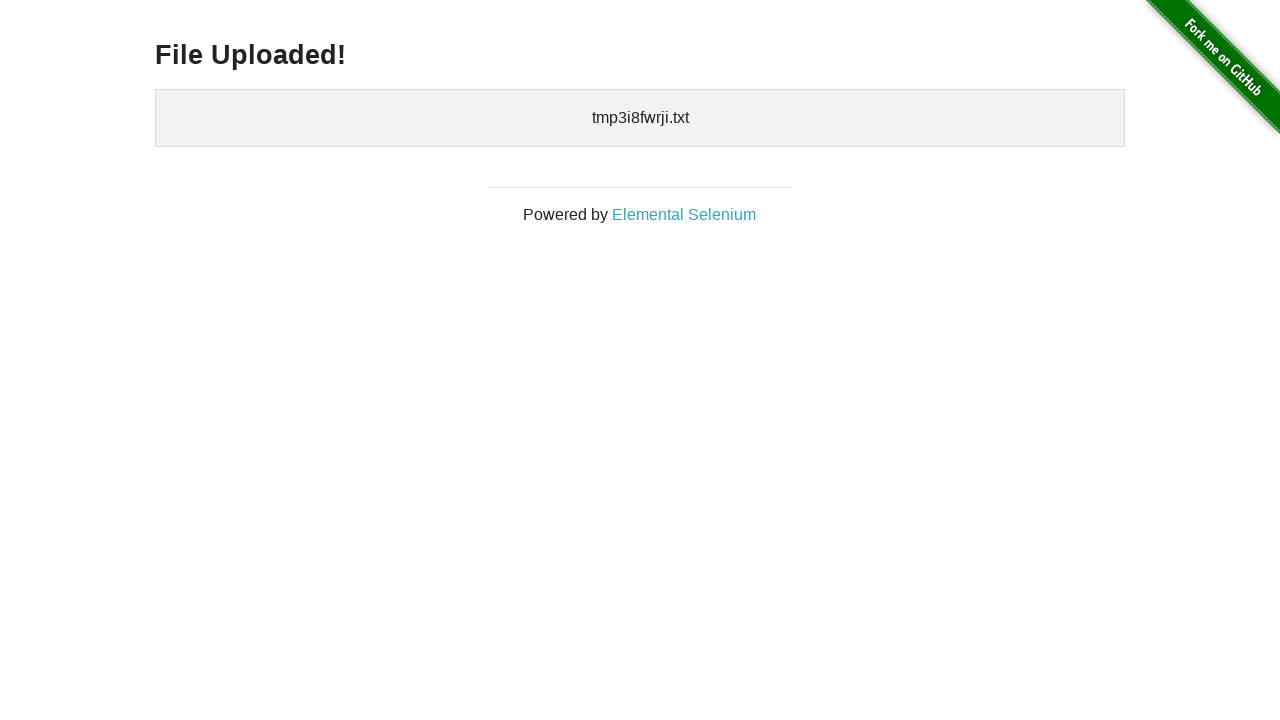

Cleaned up temporary test file
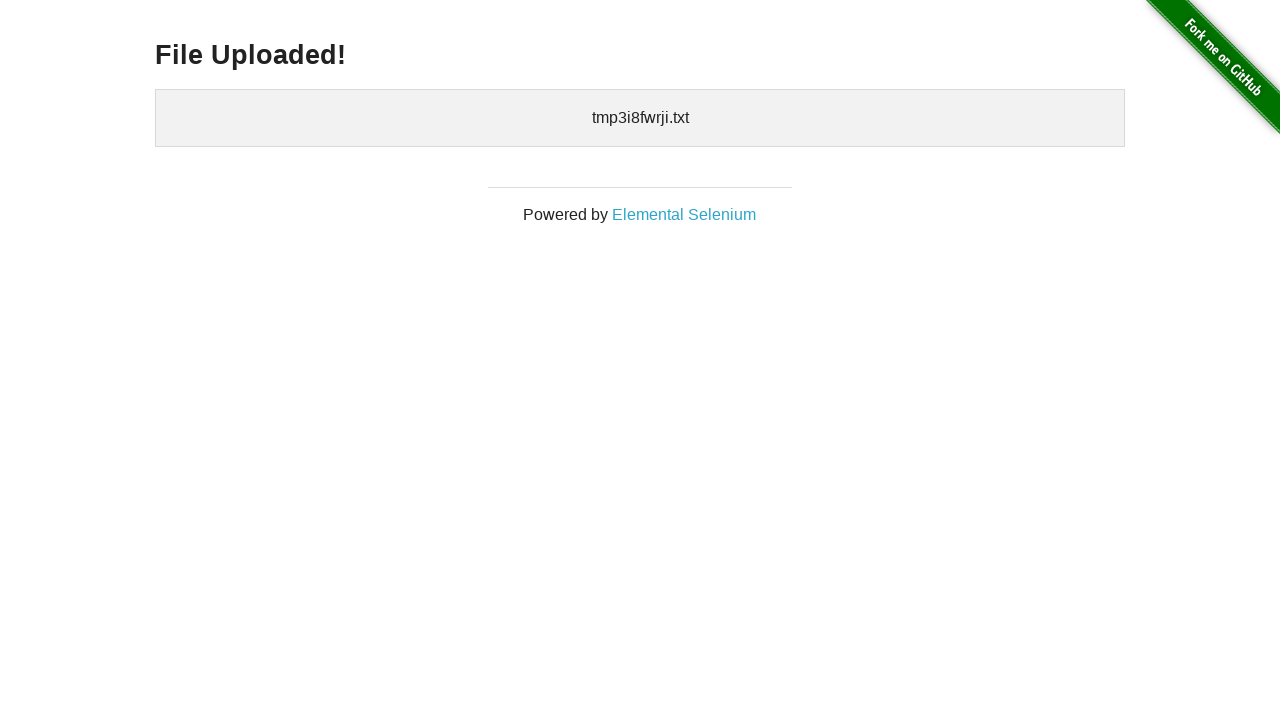

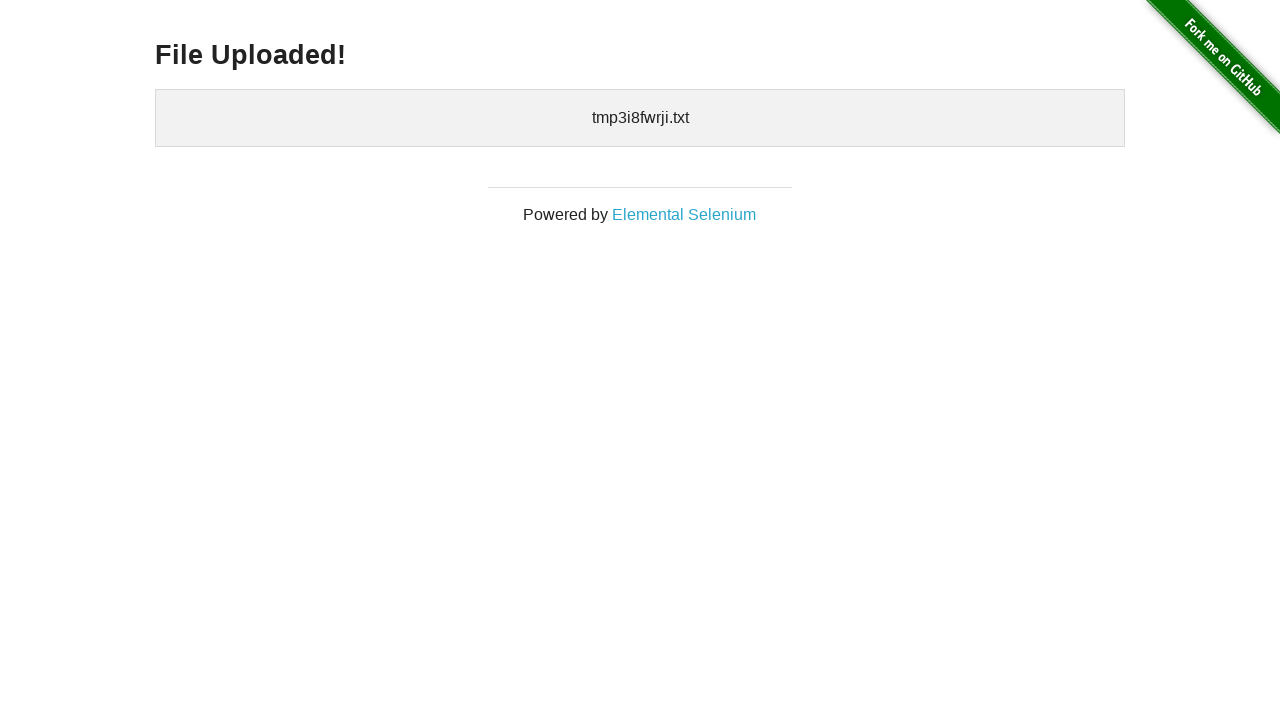